Tests mouse over functionality by hovering over and clicking a link, then verifying the click count increases.

Starting URL: http://www.uitestingplayground.com/mouseover

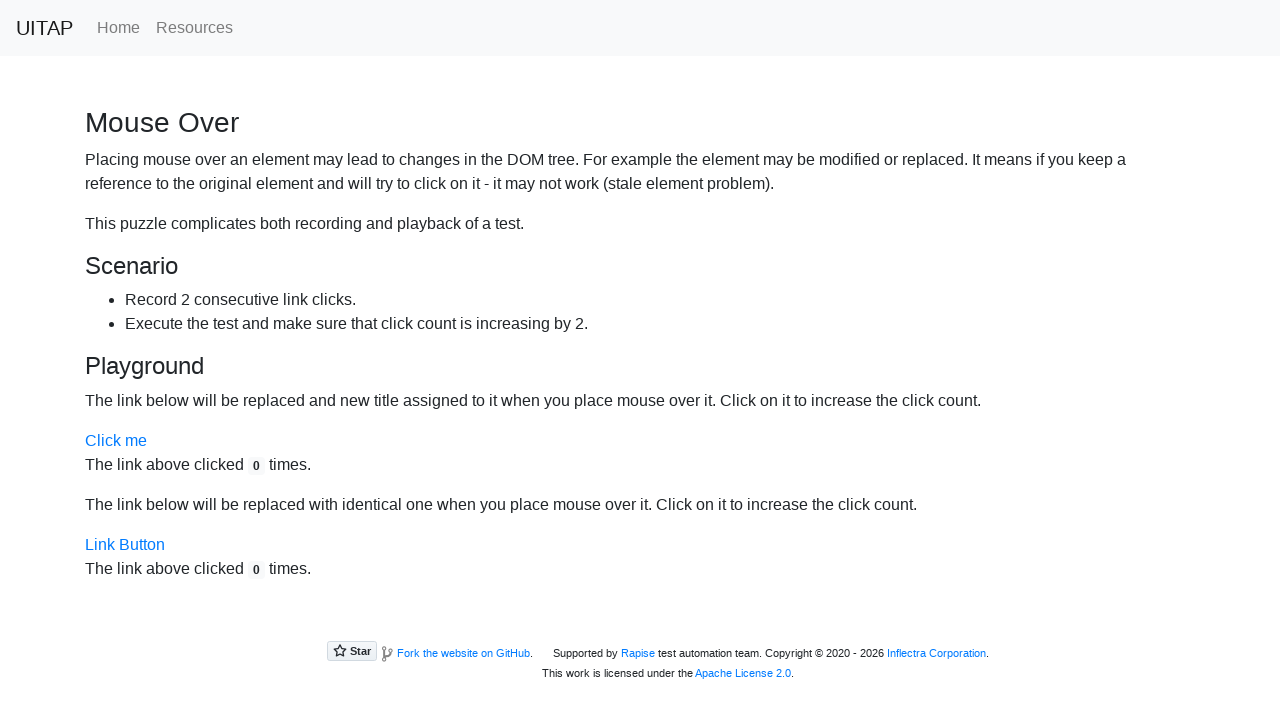

Located the 'Click me' link
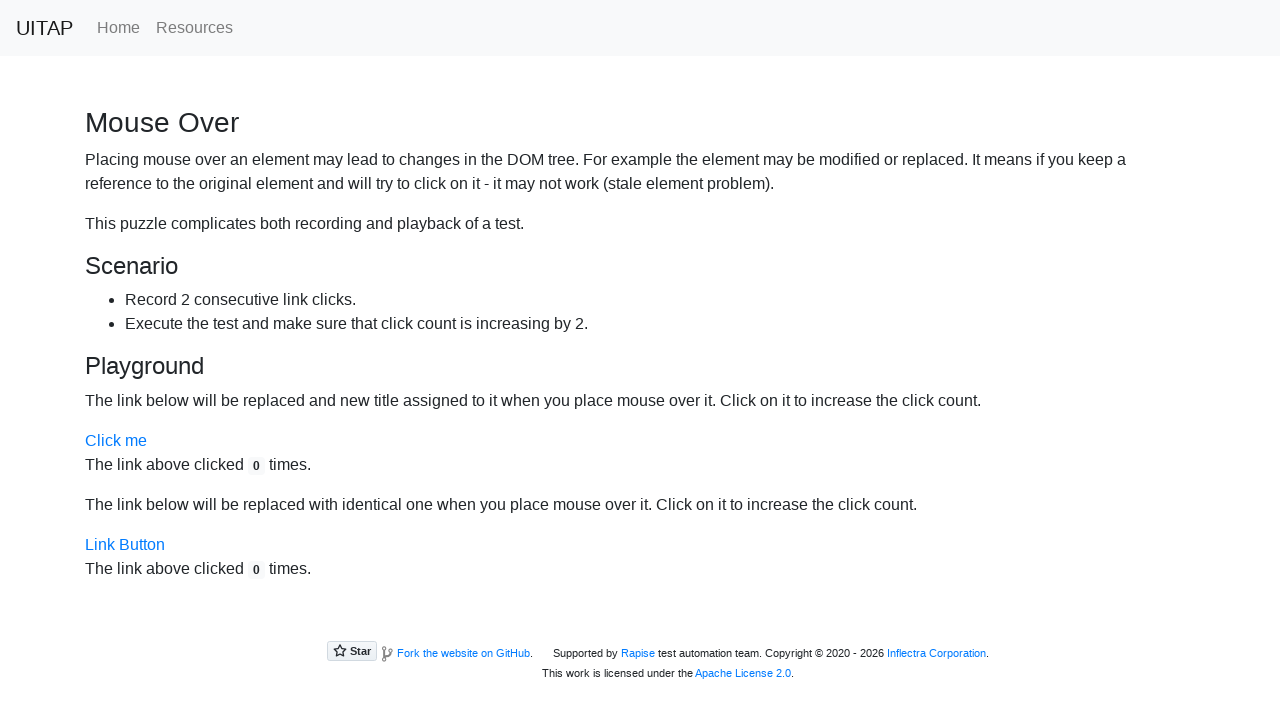

Hovered over the 'Click me' link at (116, 441) on a >> internal:has-text="Click me"i
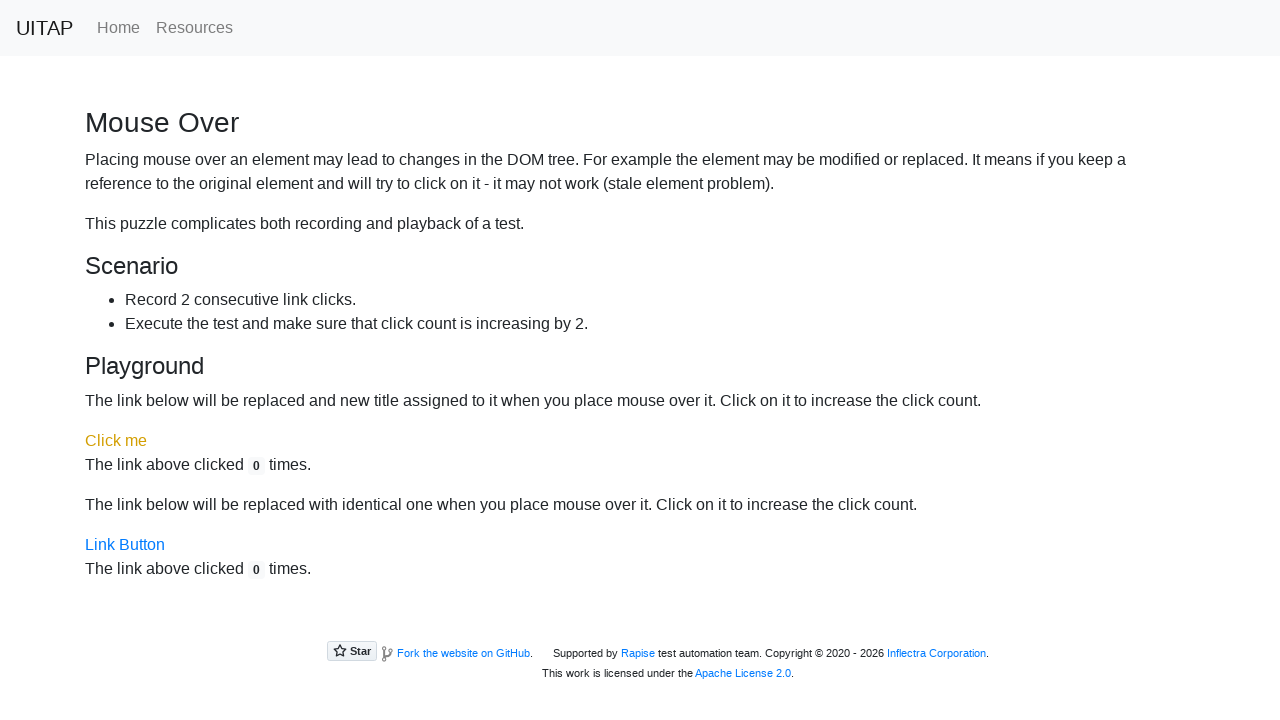

Clicked the 'Click me' link at (116, 441) on a >> internal:has-text="Click me"i
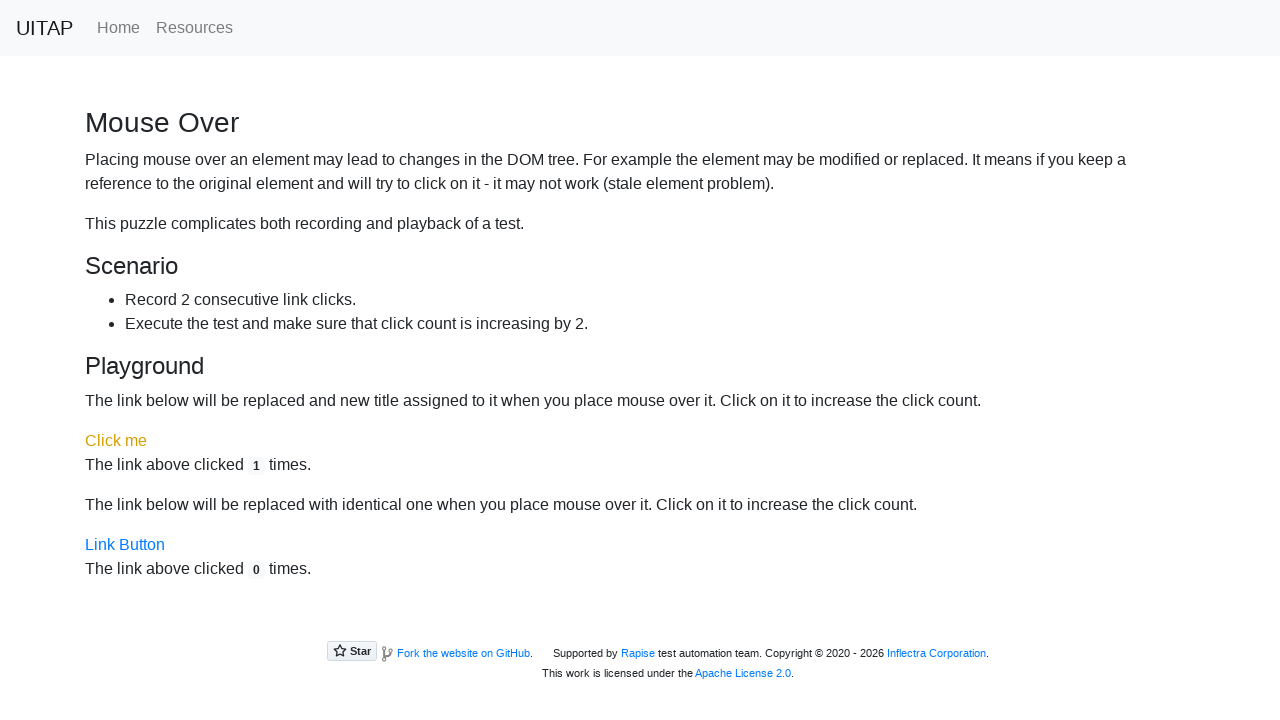

Waited for click count to update
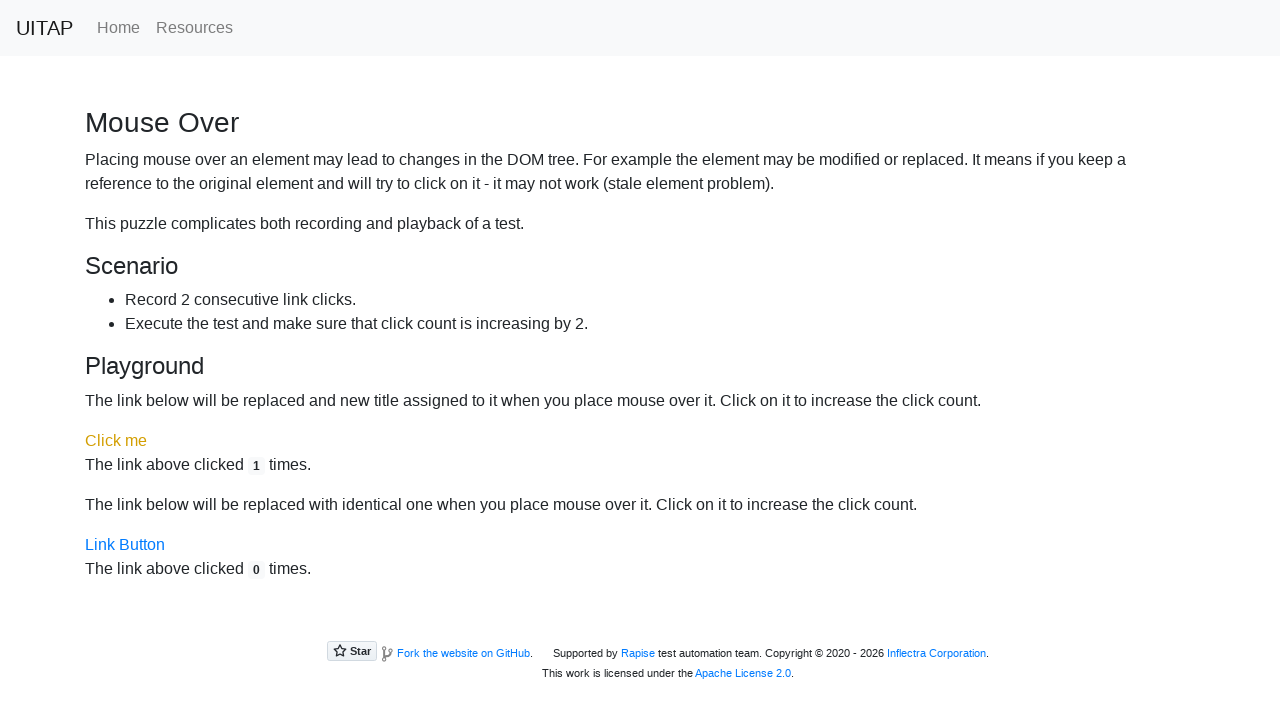

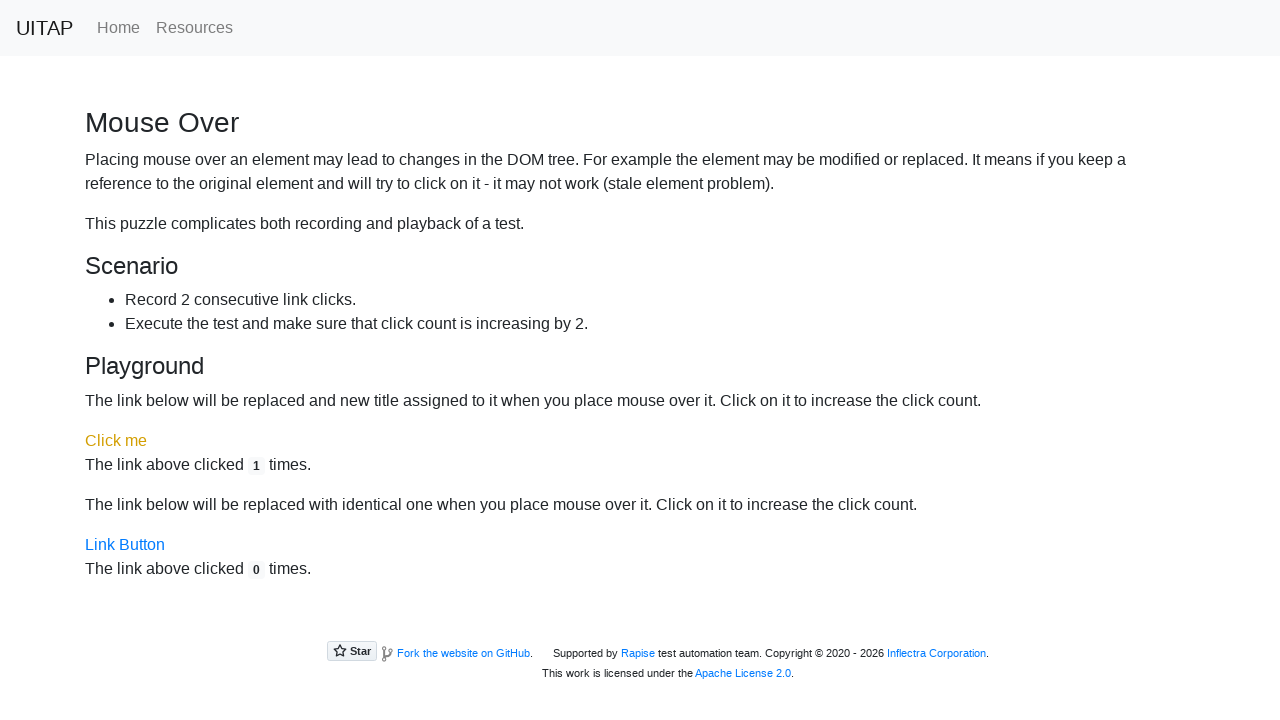